Tests that the error message close button (X) works properly when an error is displayed

Starting URL: https://www.saucedemo.com

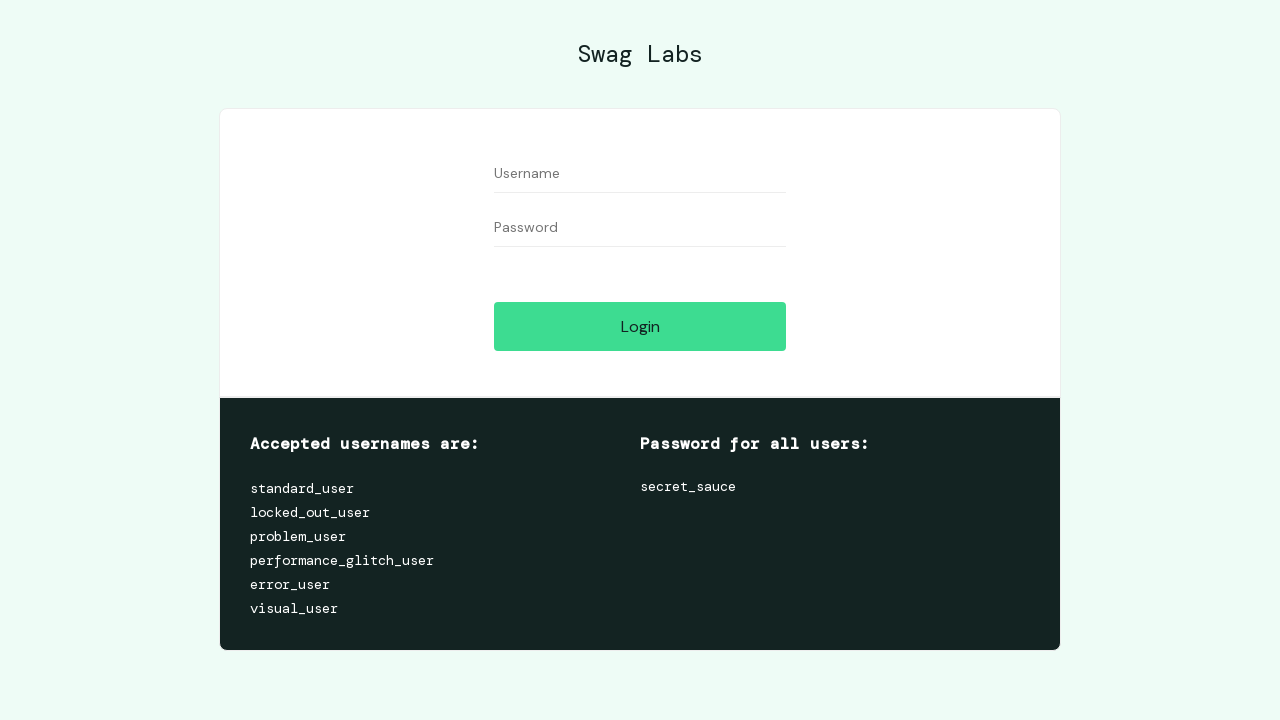

Filled username field with 'standard_user' on #user-name
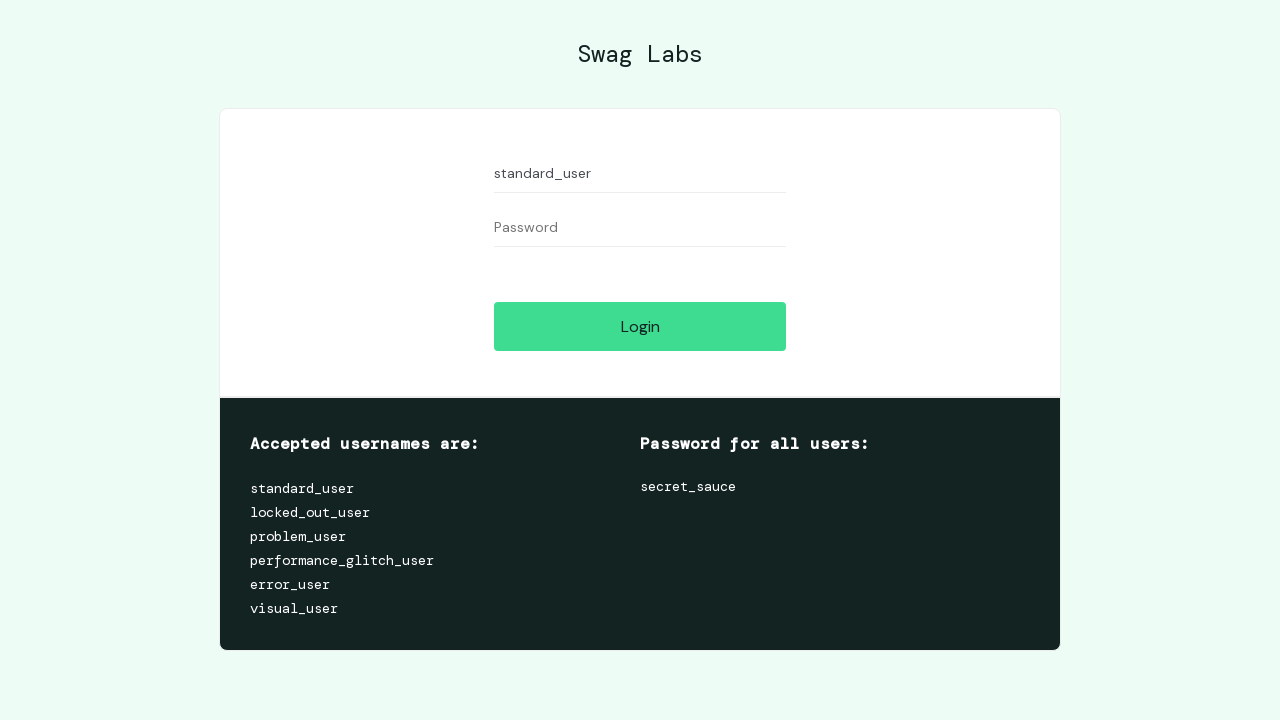

Clicked login button without password to trigger error at (640, 326) on #login-button
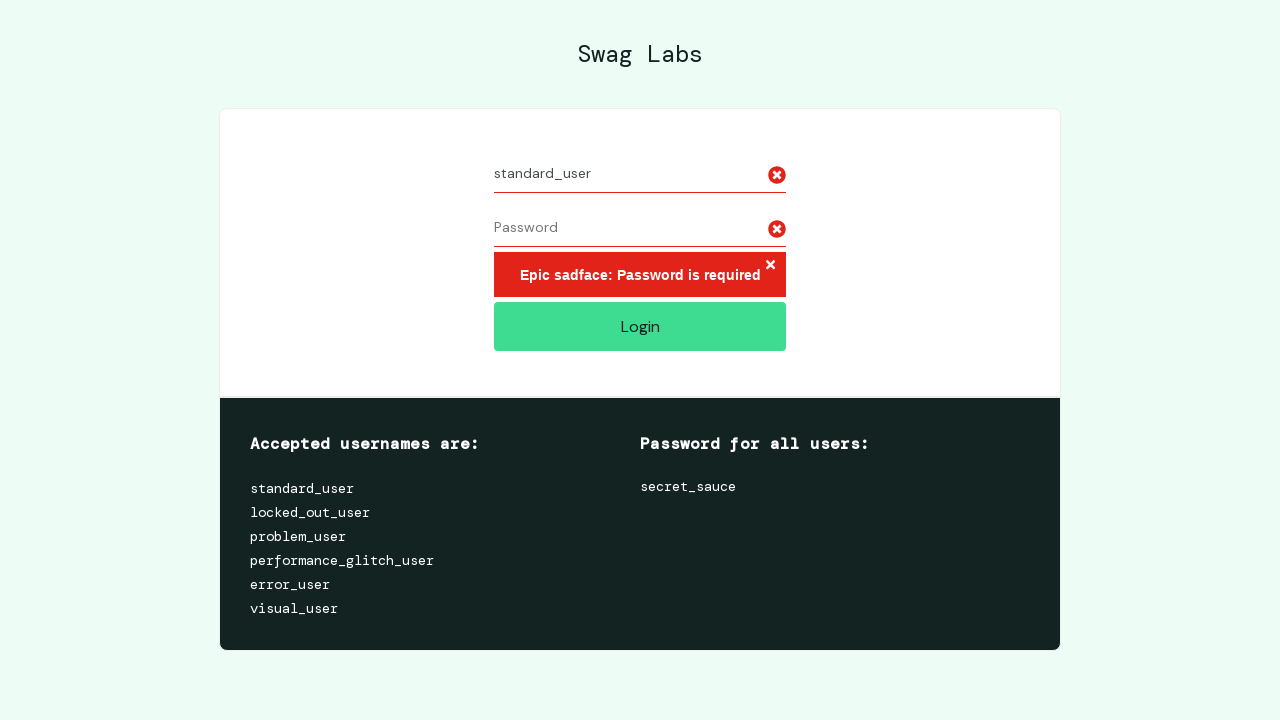

Error icon appeared on screen
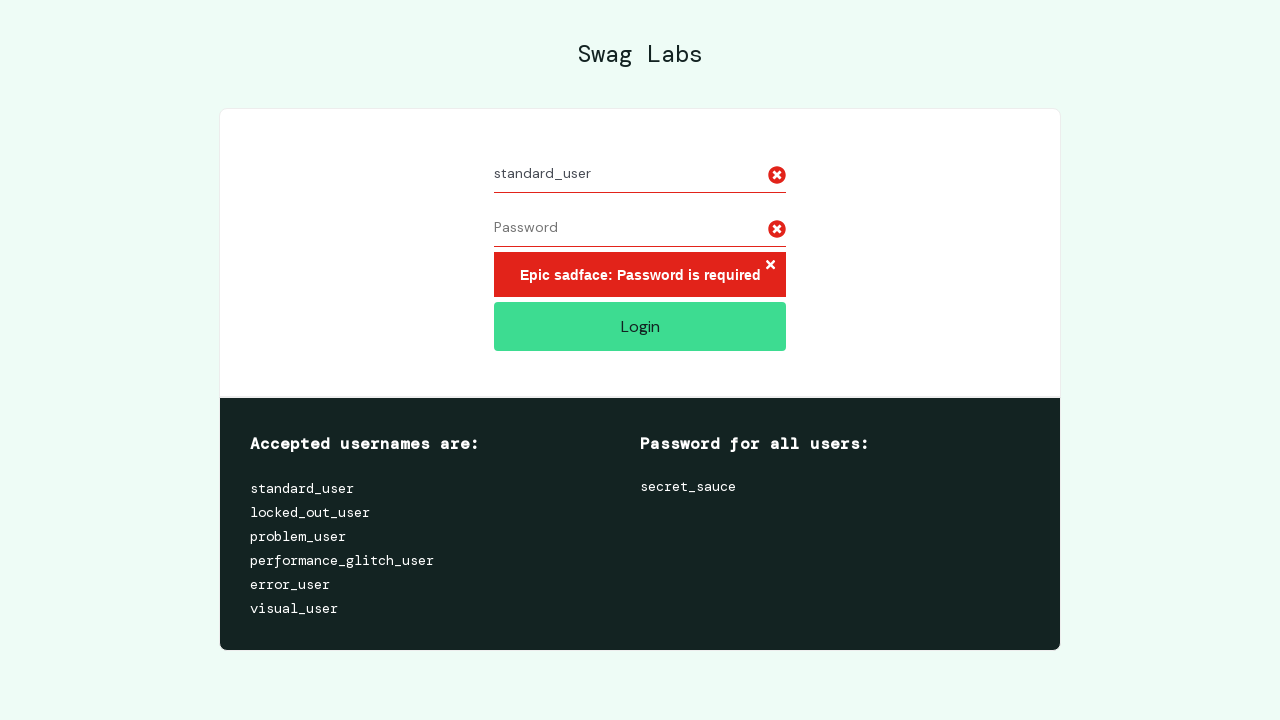

Clicked the X button to close error message at (770, 265) on .fa-times
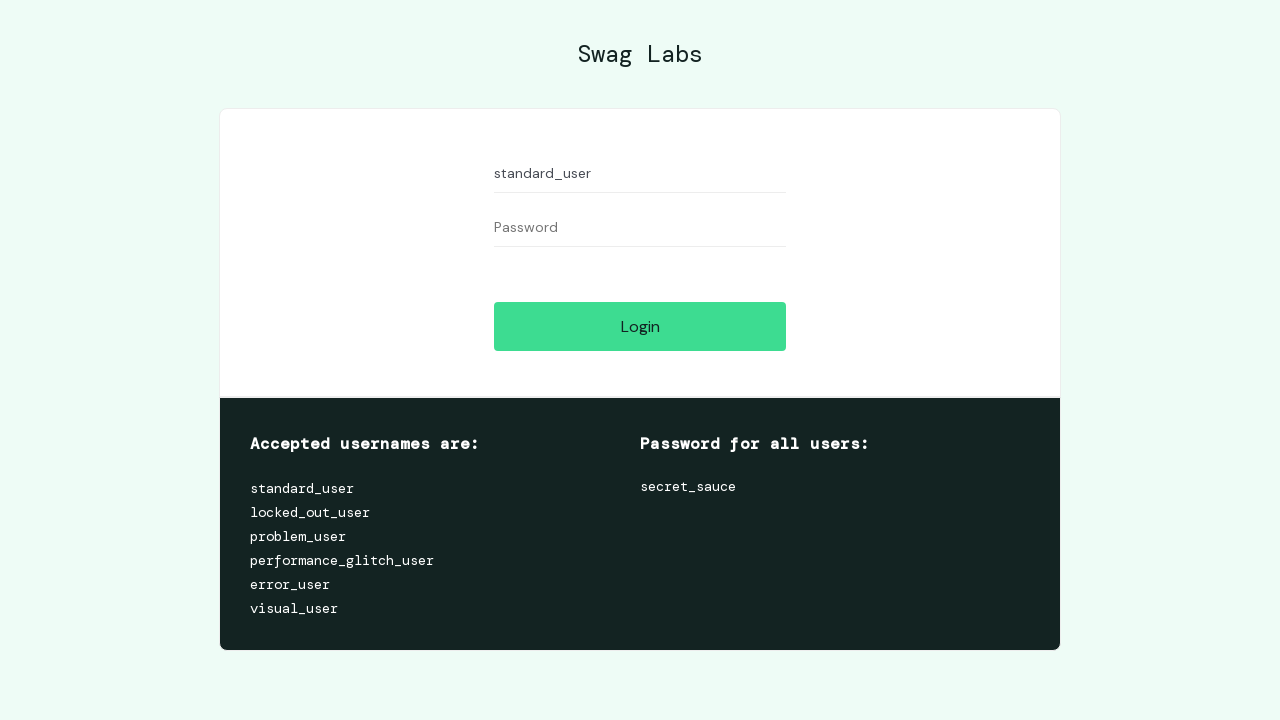

Error icon disappeared after clicking close button
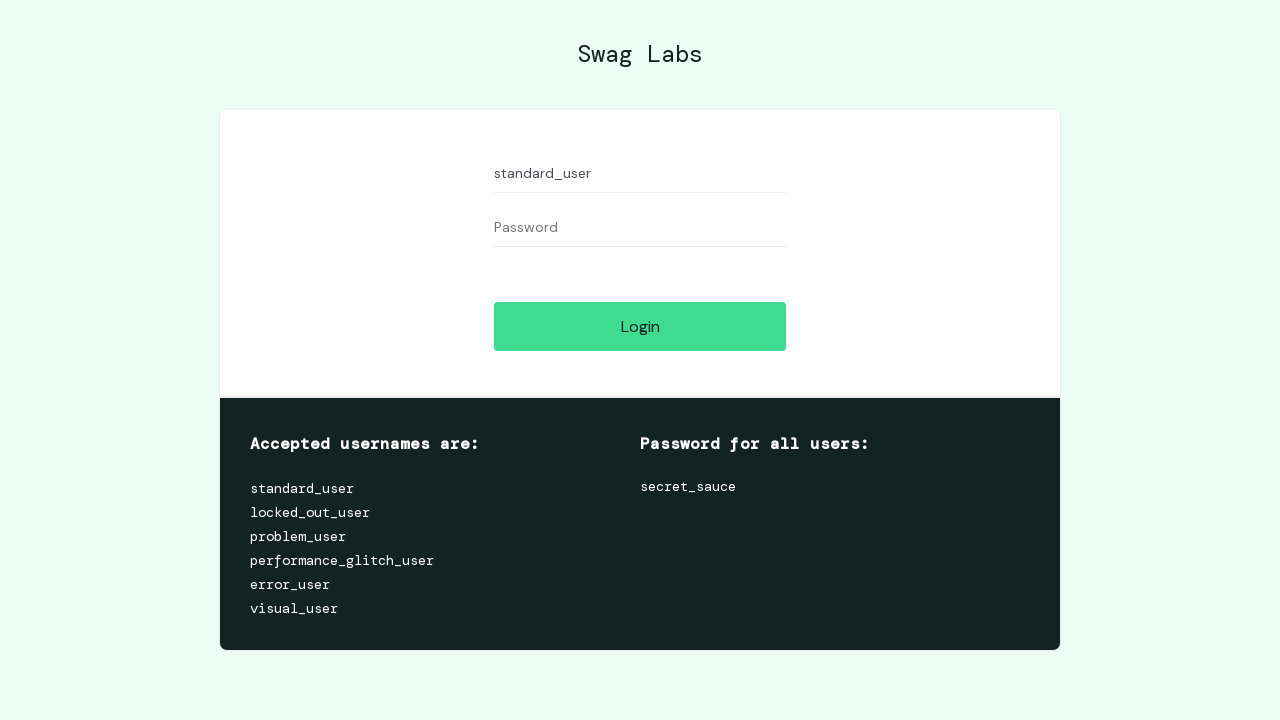

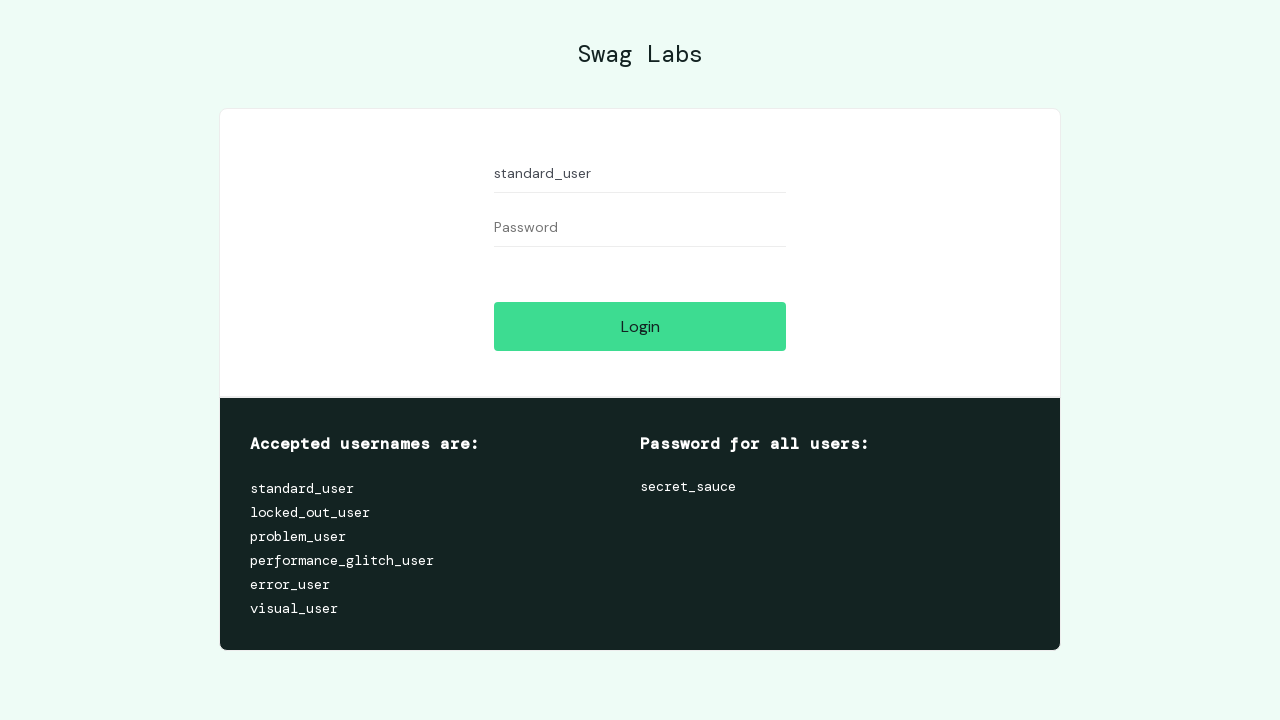